Navigates to the DemoQA automation practice form page and waits for it to load

Starting URL: https://demoqa.com/automation-practice-form

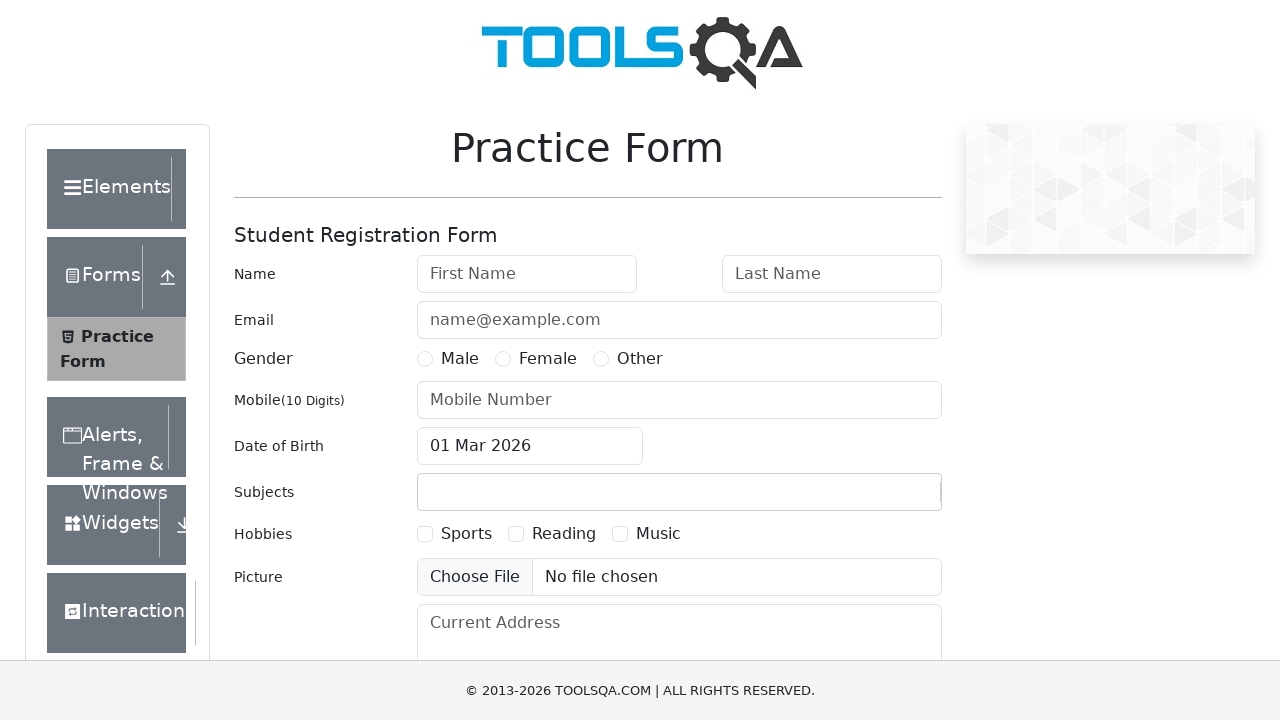

DemoQA automation practice form page loaded - #userForm selector appeared
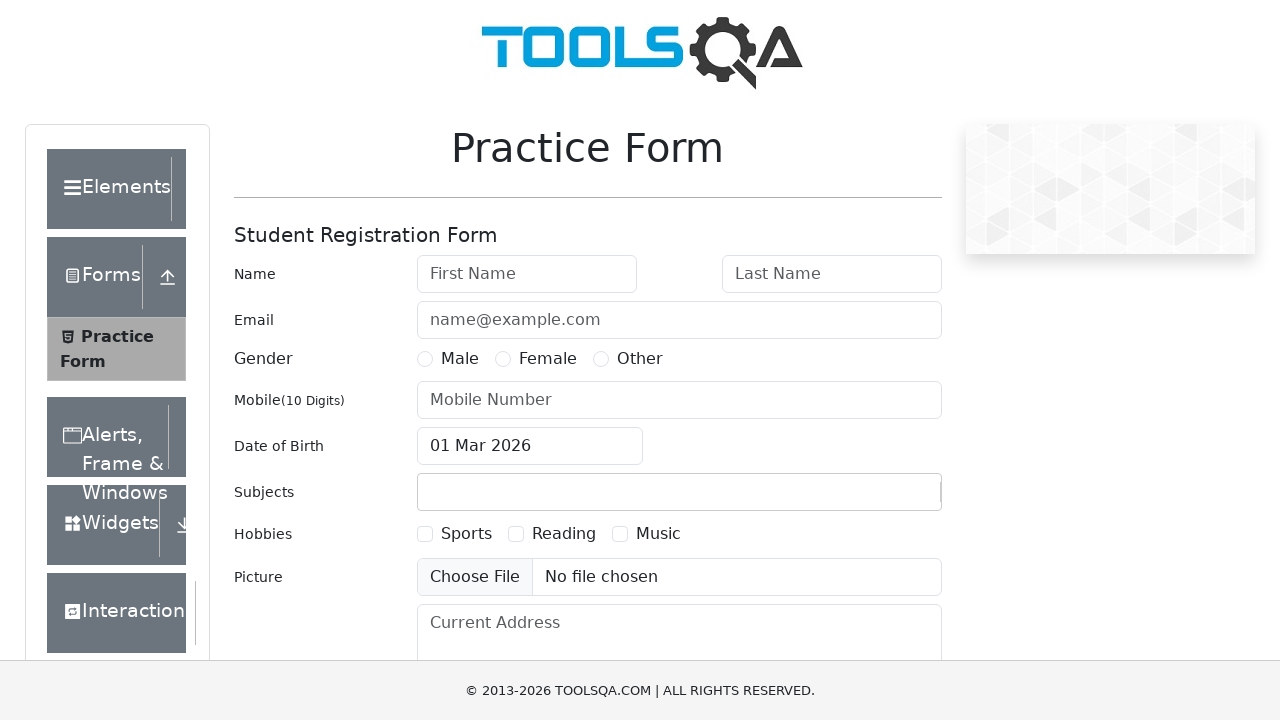

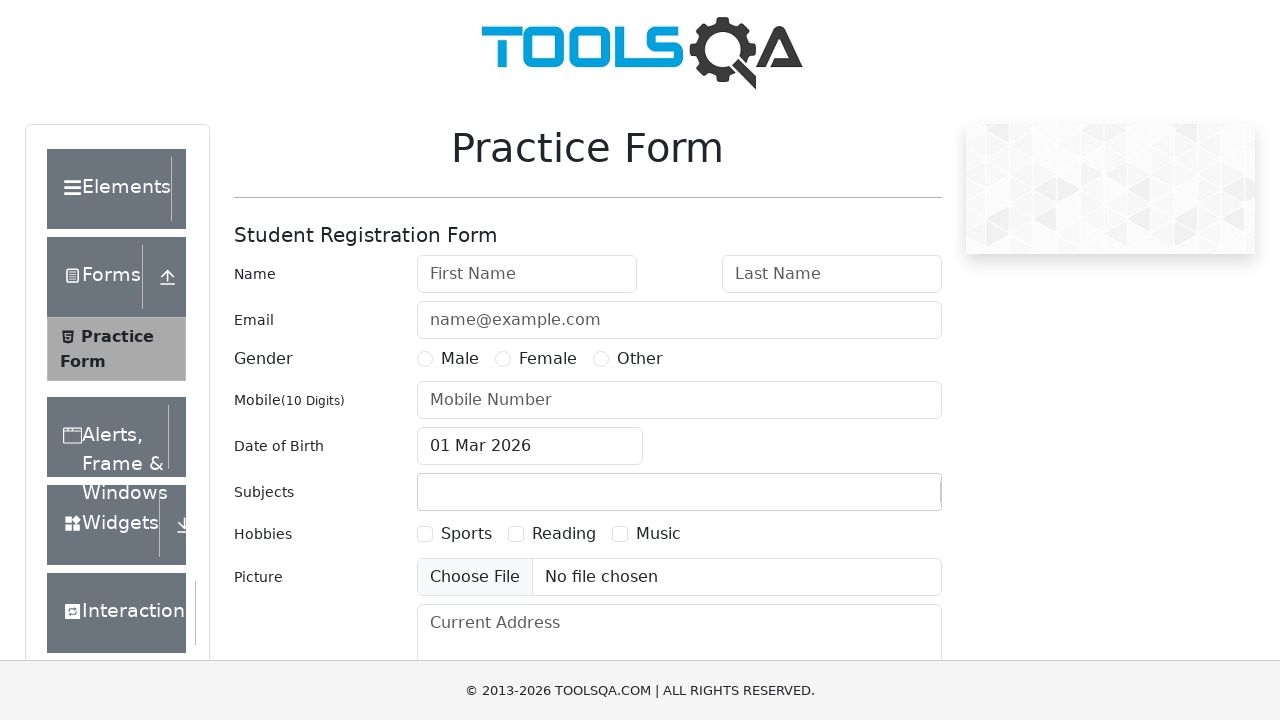